Tests drag and drop functionality by dragging an element from a source location and dropping it onto a target drop zone on the DemoQA practice page.

Starting URL: https://demoqa.com/droppable

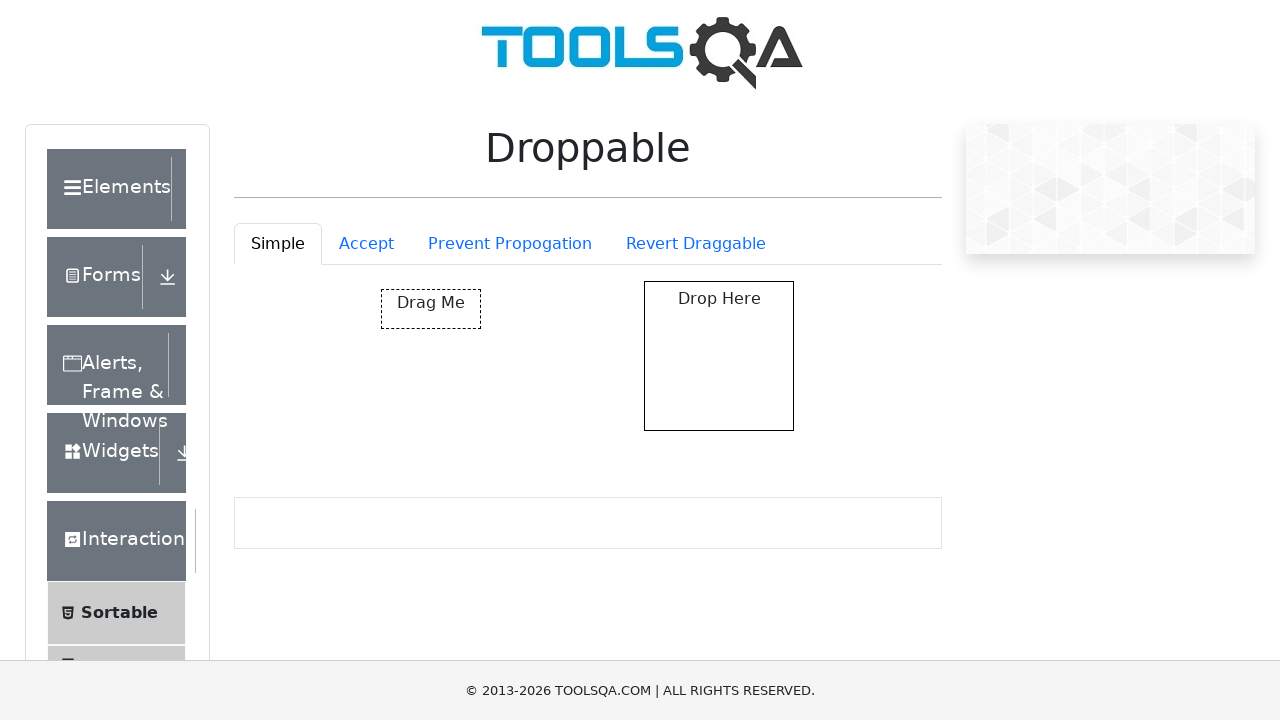

Navigated to DemoQA droppable practice page
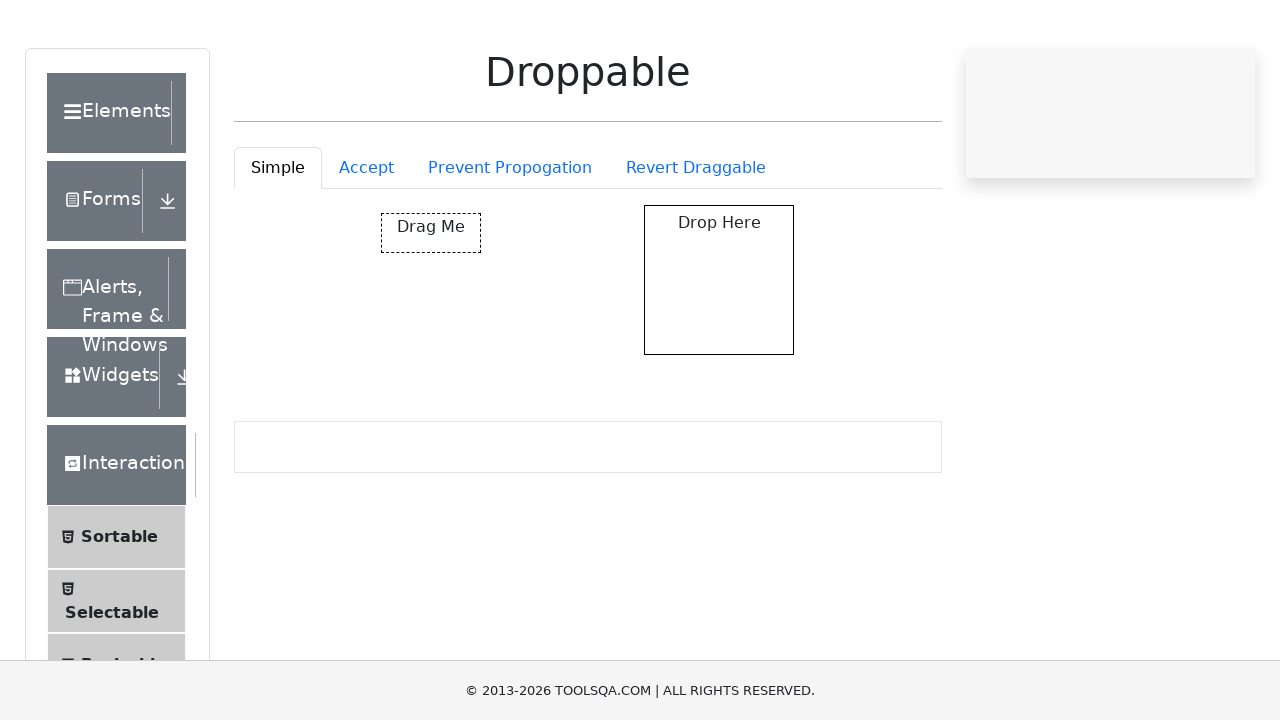

Dragged element from source location and dropped it onto target drop zone at (719, 356)
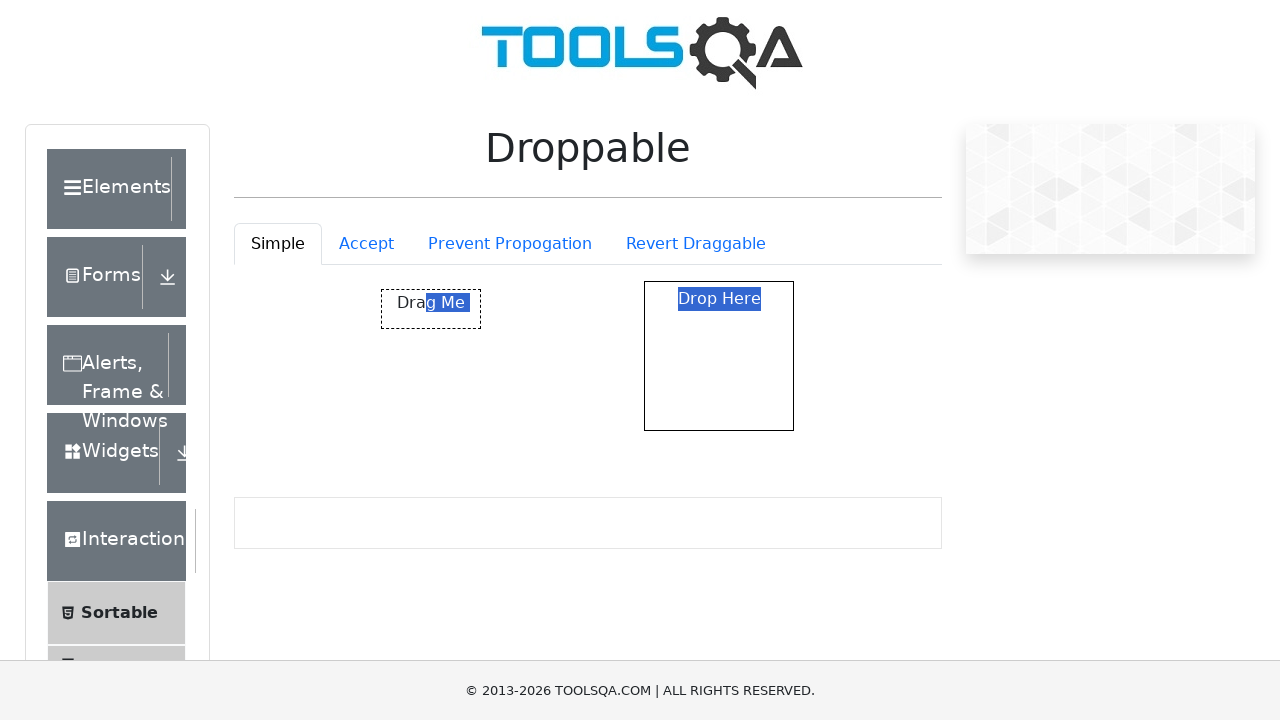

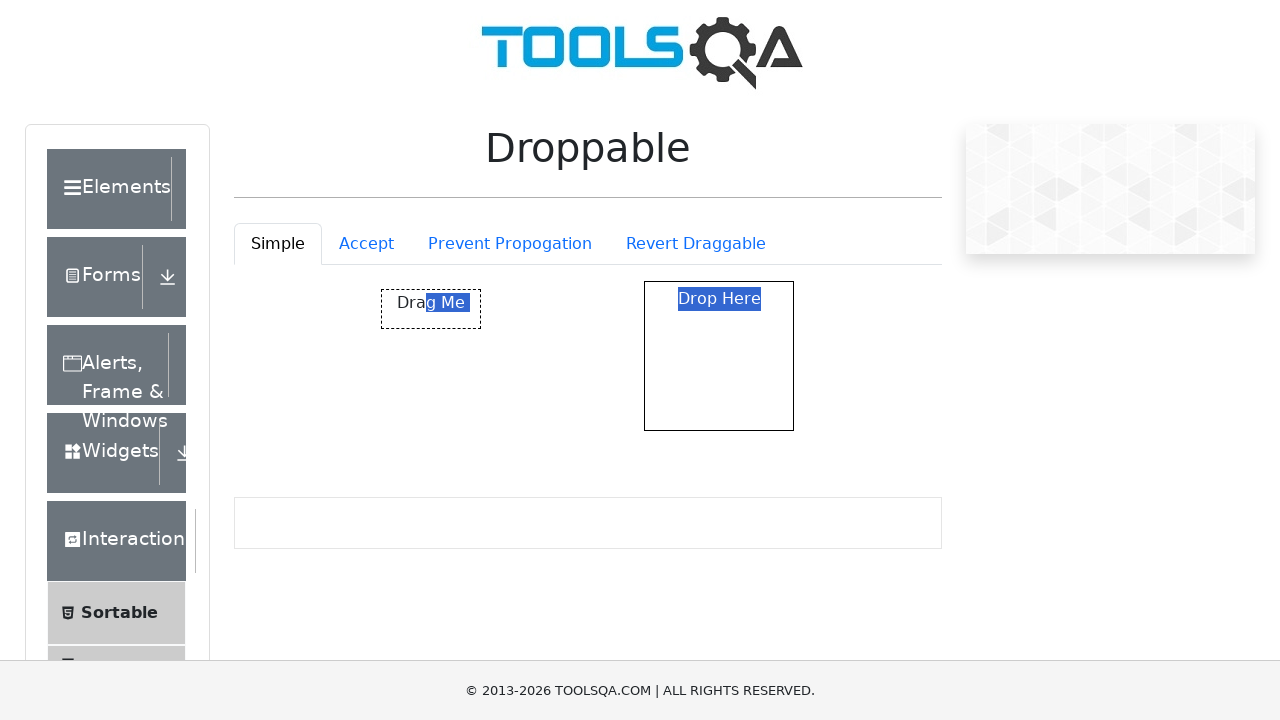